Tests a math challenge form by reading a displayed value, calculating the result using a logarithmic formula, filling in the answer, checking a checkbox, selecting a radio button, and submitting the form.

Starting URL: http://suninjuly.github.io/math.html

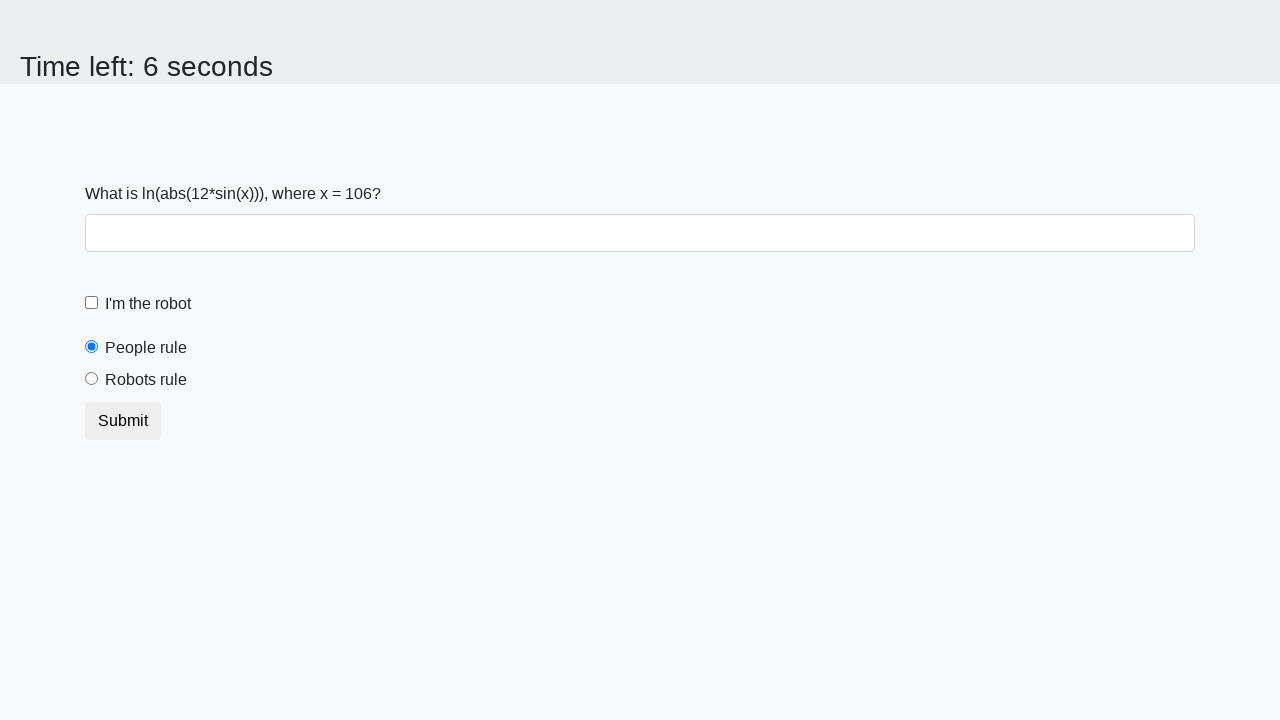

Located and read the x value from the math challenge form
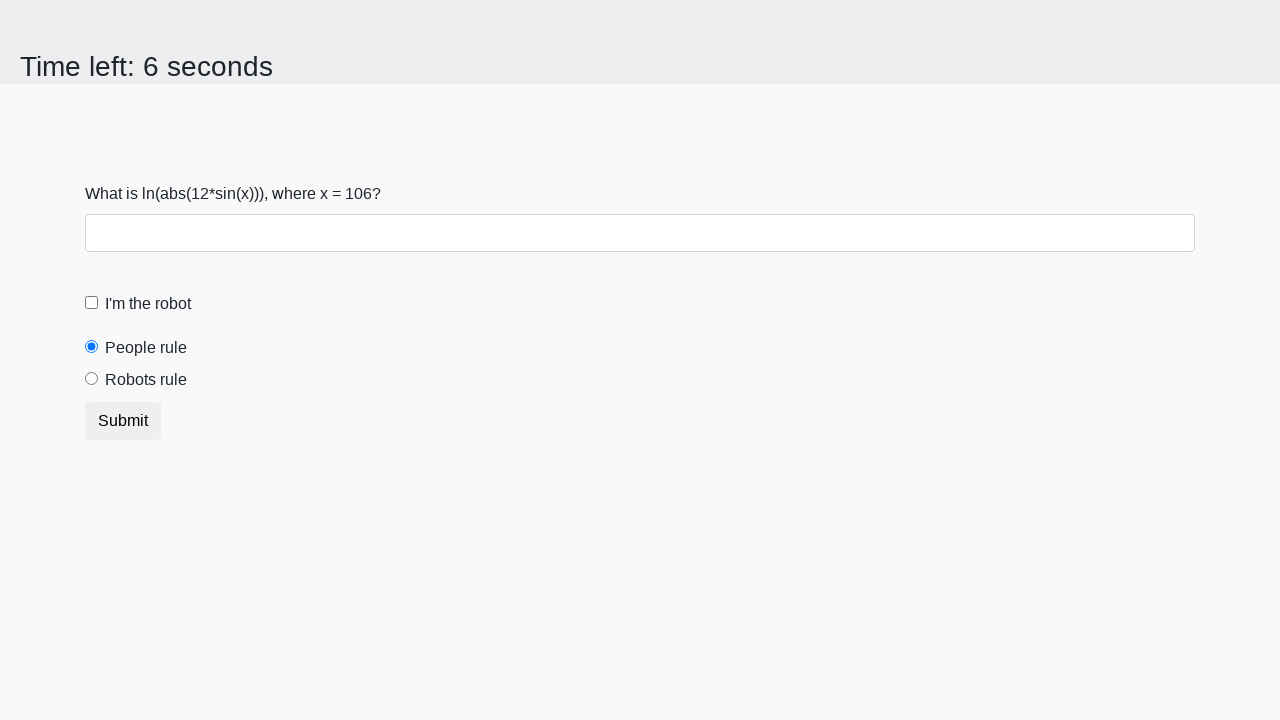

Calculated the logarithmic result: 2.1662738402470545
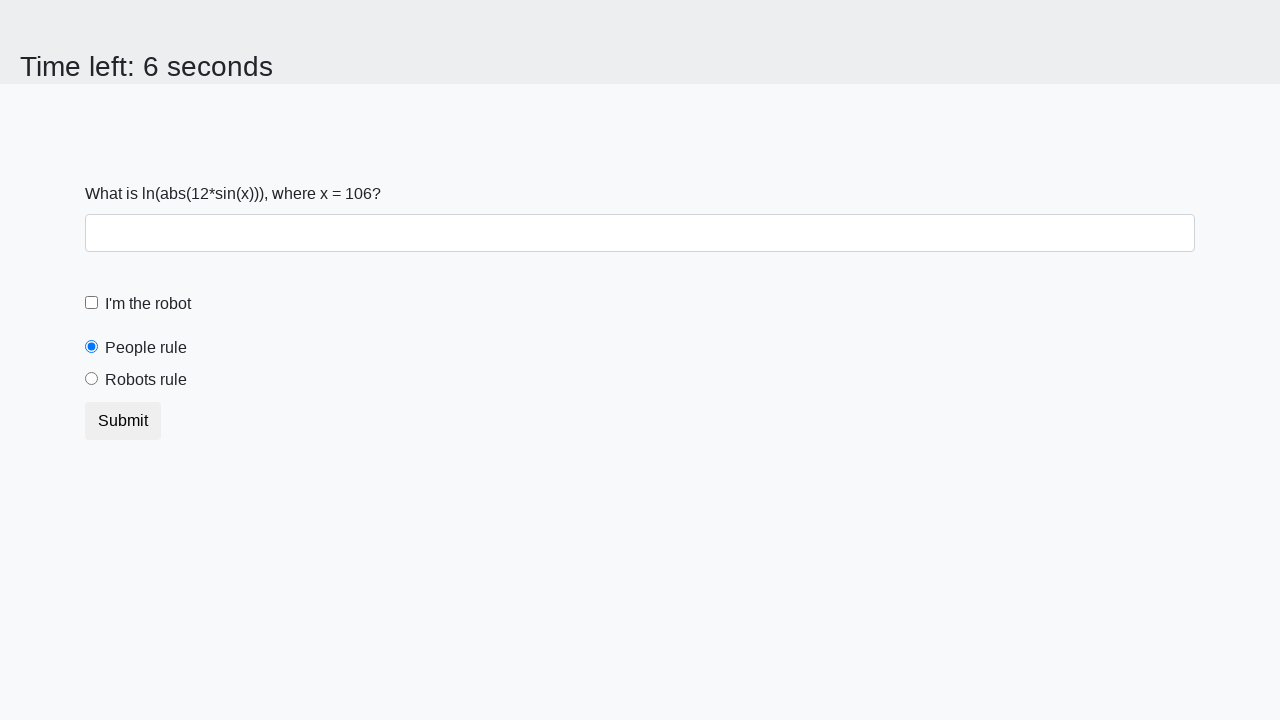

Filled in the answer field with the calculated value on #answer
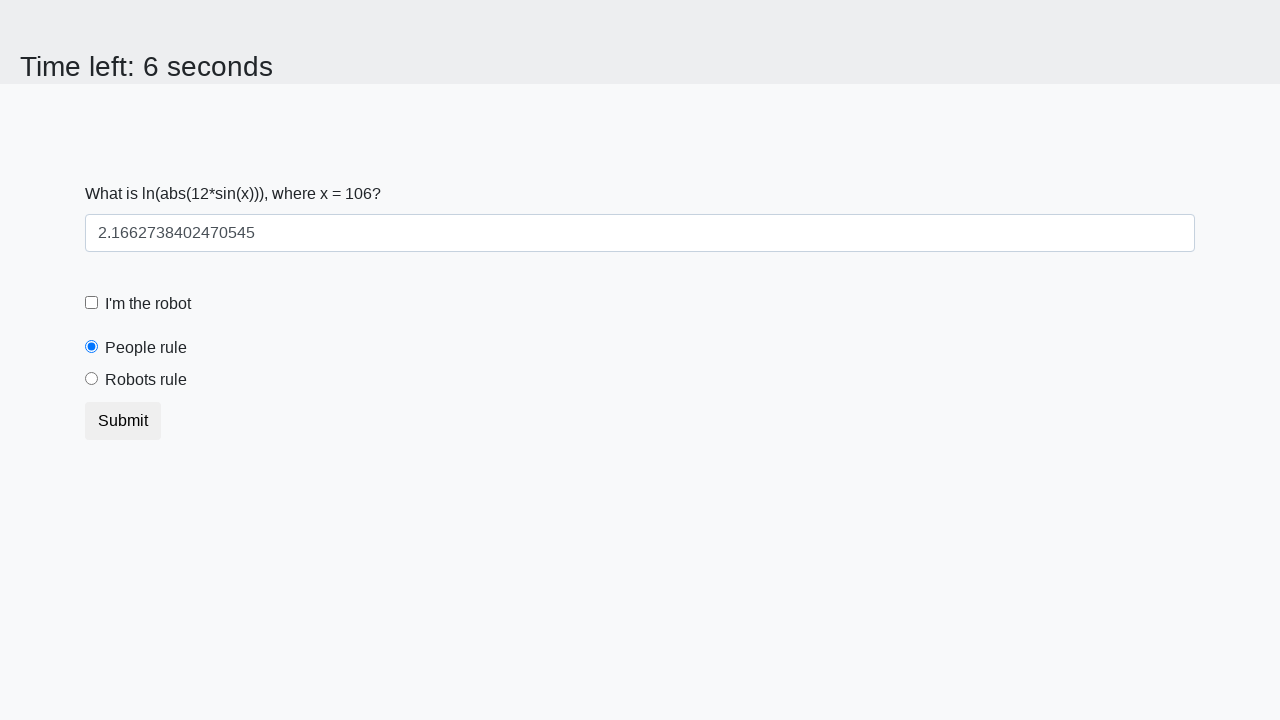

Checked the robot checkbox at (92, 303) on #robotCheckbox
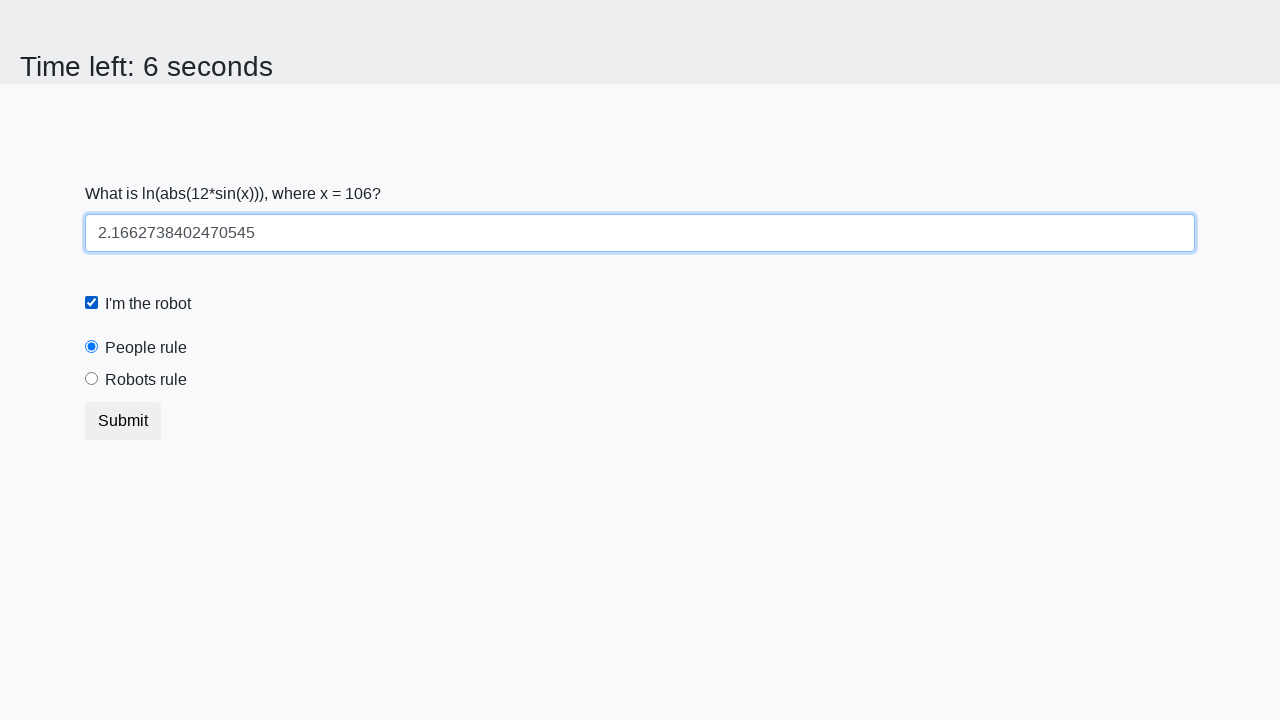

Selected the robots rule radio button at (92, 379) on #robotsRule
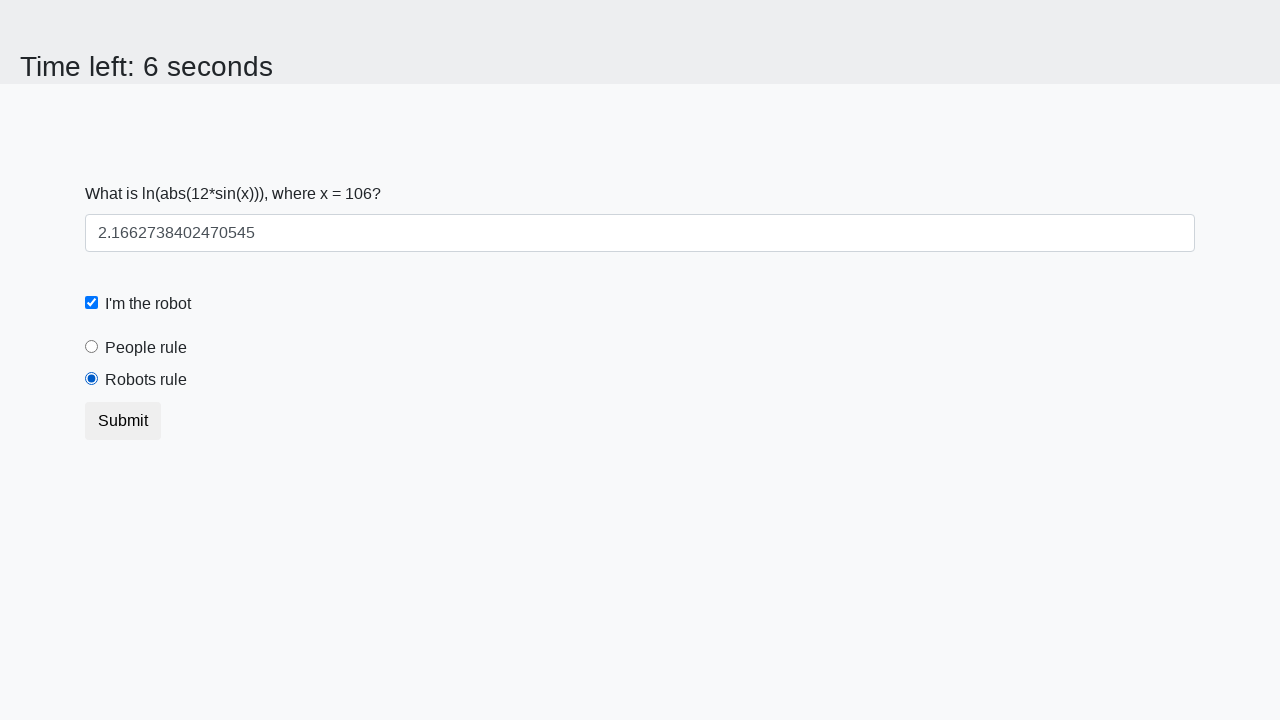

Clicked the submit button to submit the form at (123, 421) on .btn.btn-default
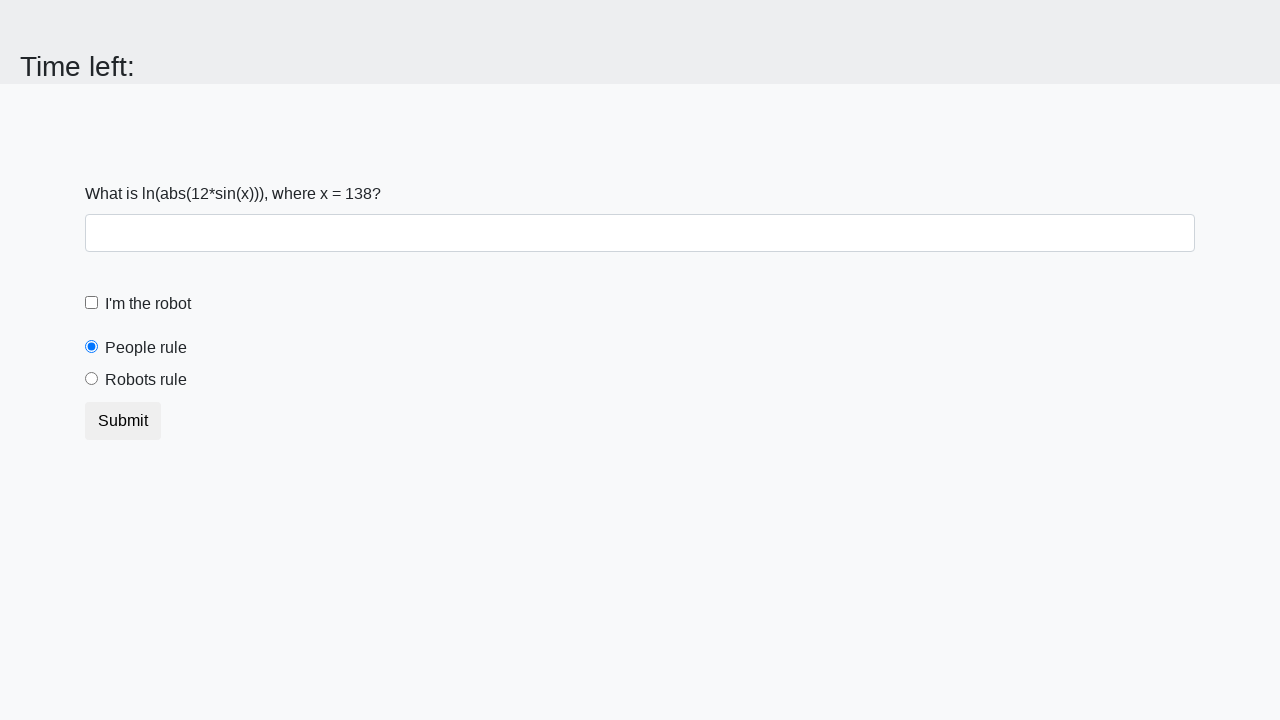

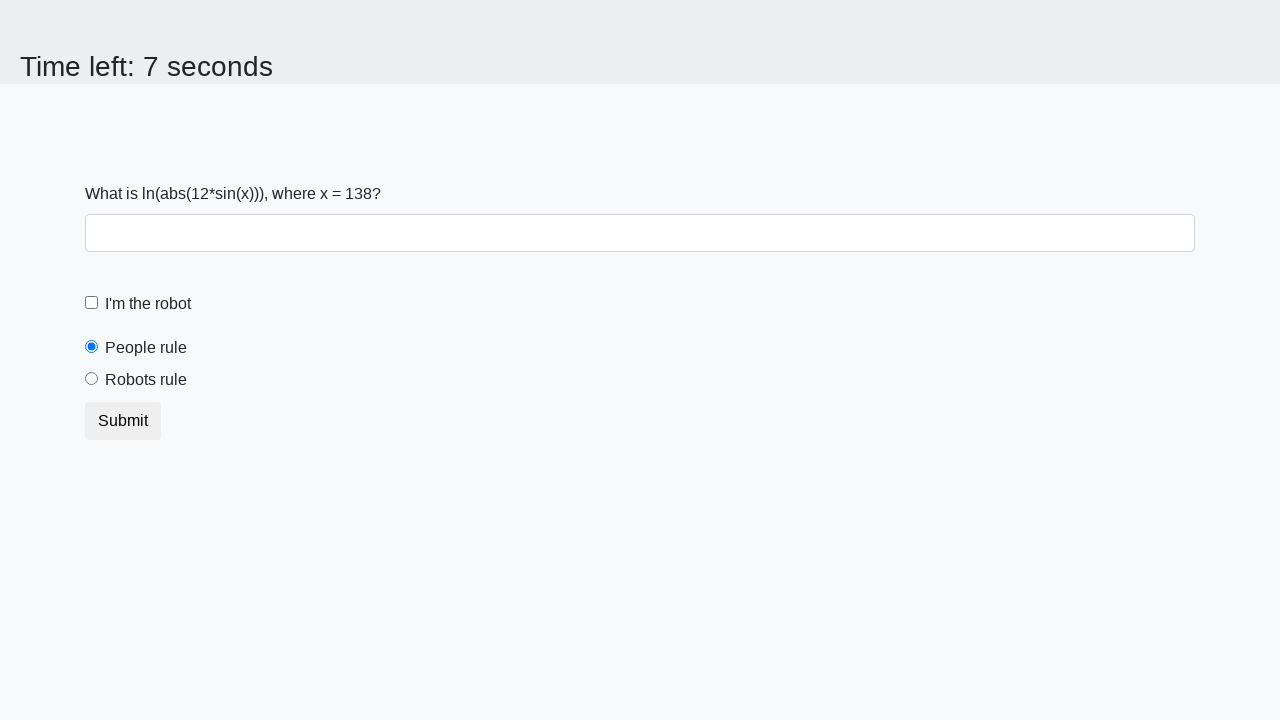